Opens the Next UK retail website and maximizes the browser window

Starting URL: https://www.next.co.uk/

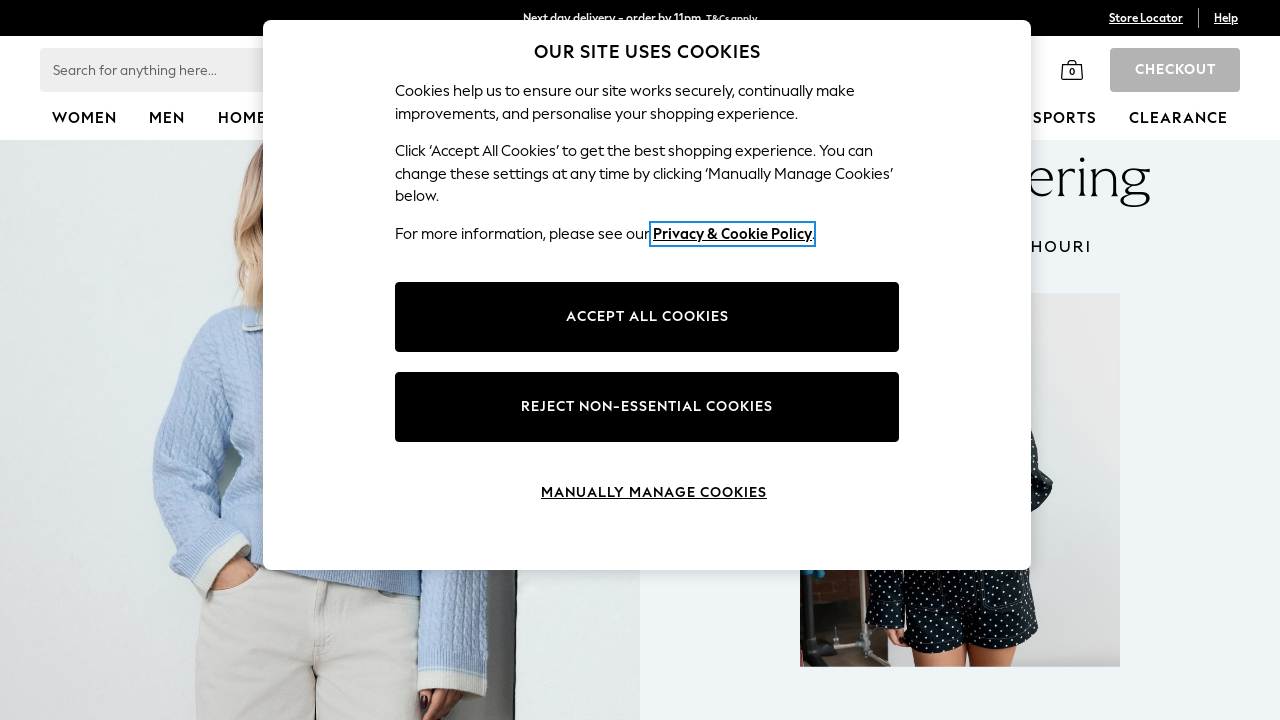

Navigated to Next UK retail website
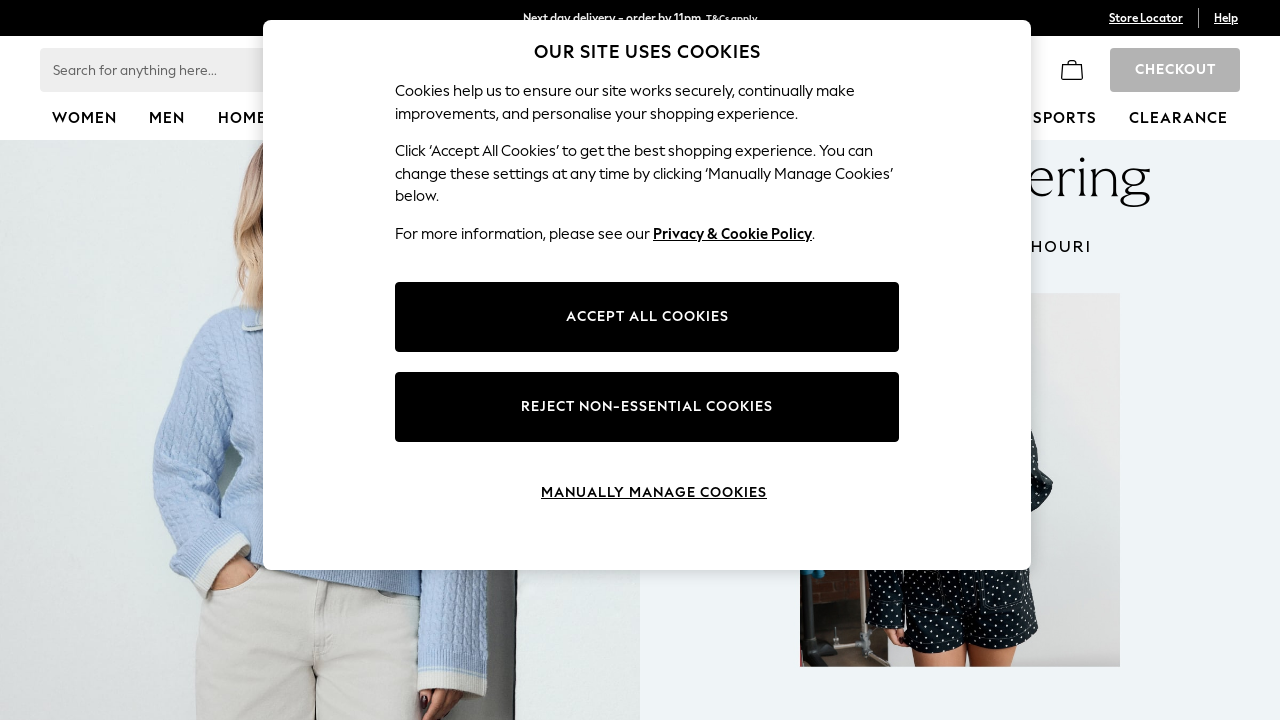

Maximized browser window to 1920x1080
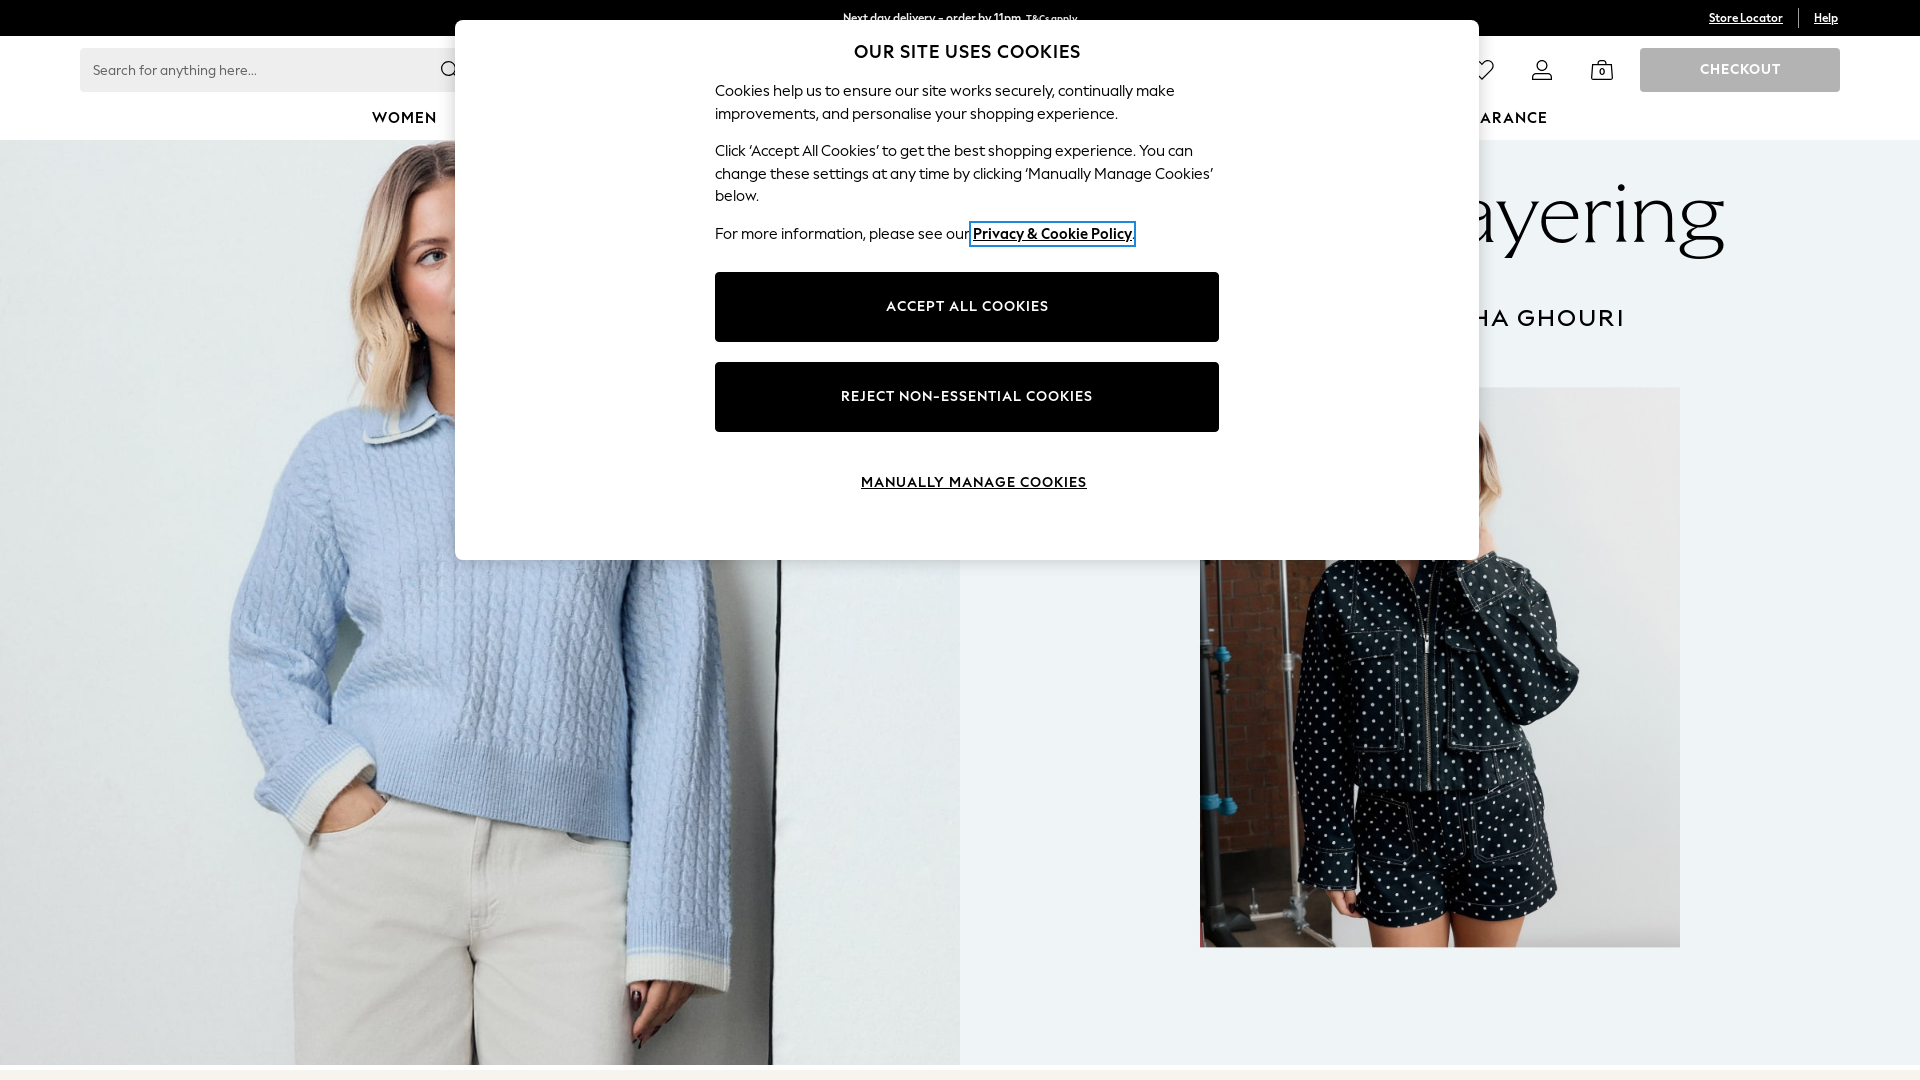

Page loaded successfully (DOM content ready)
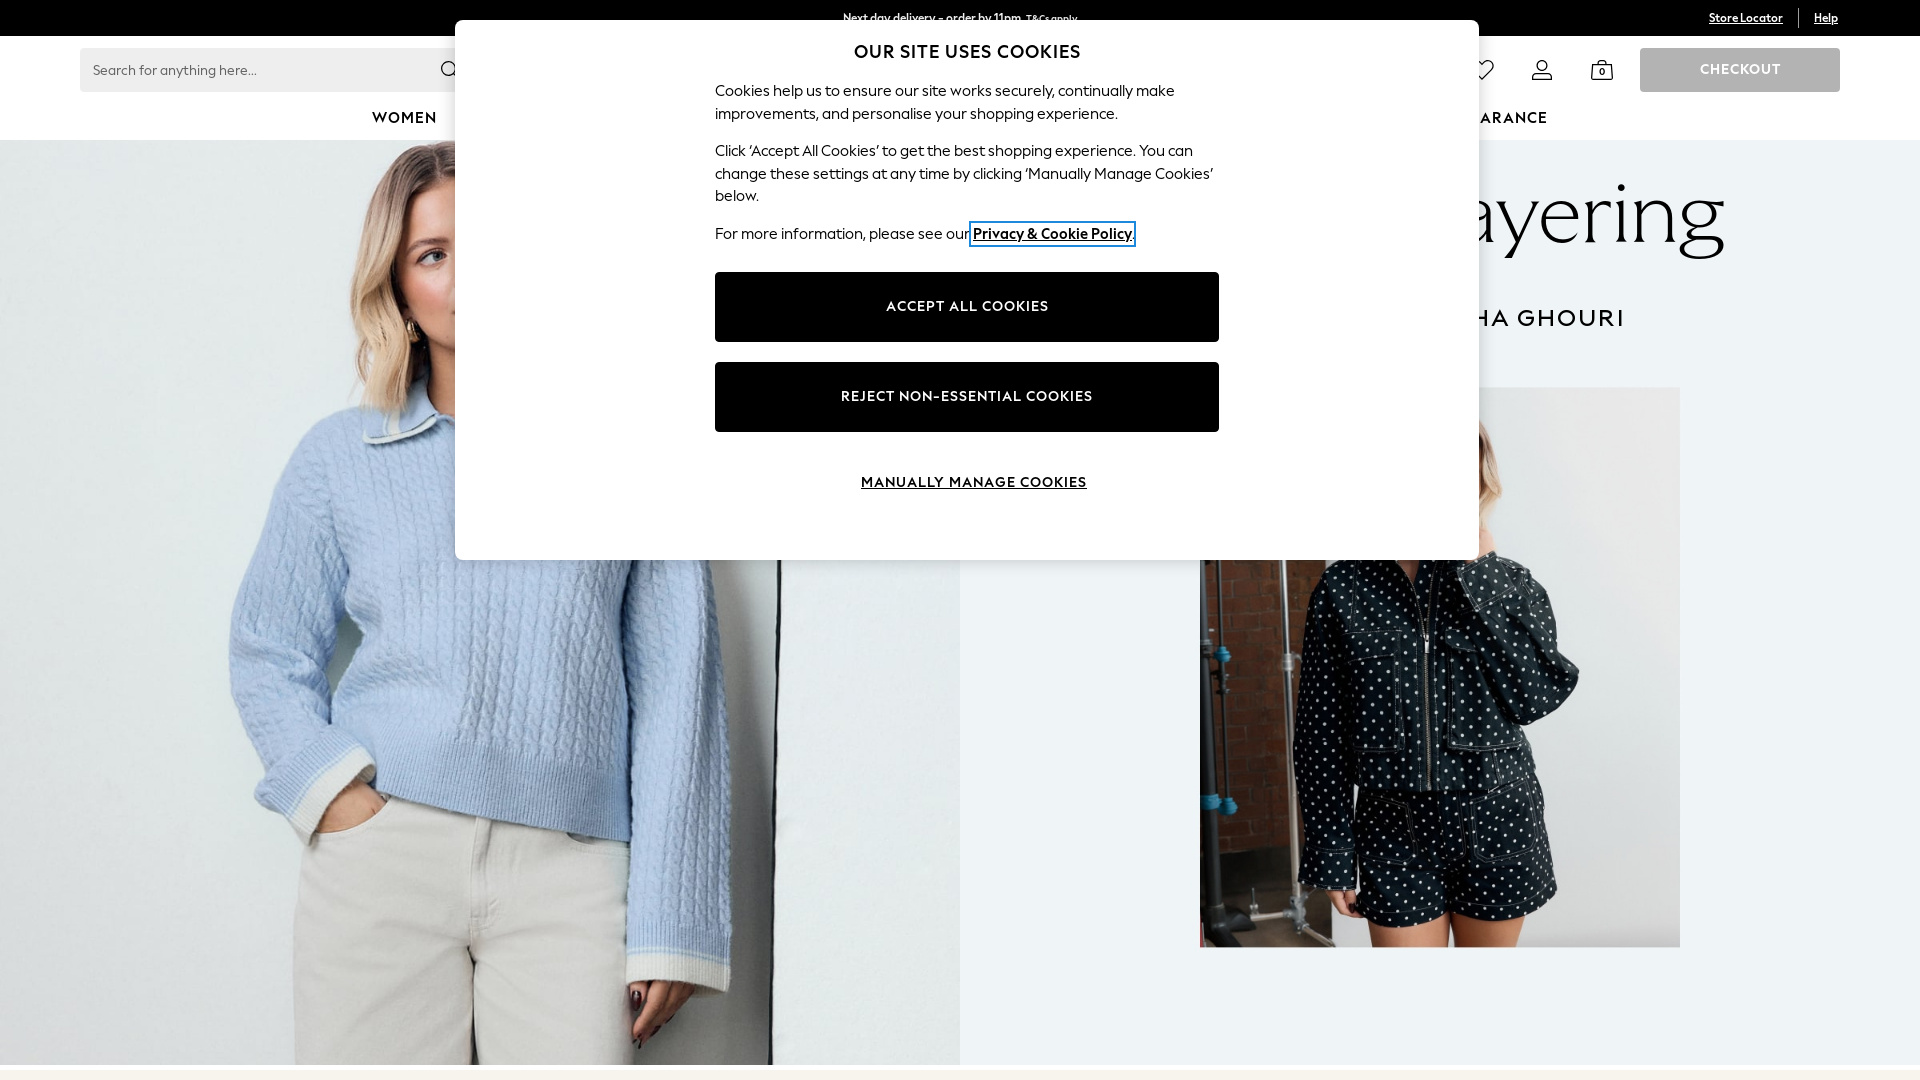

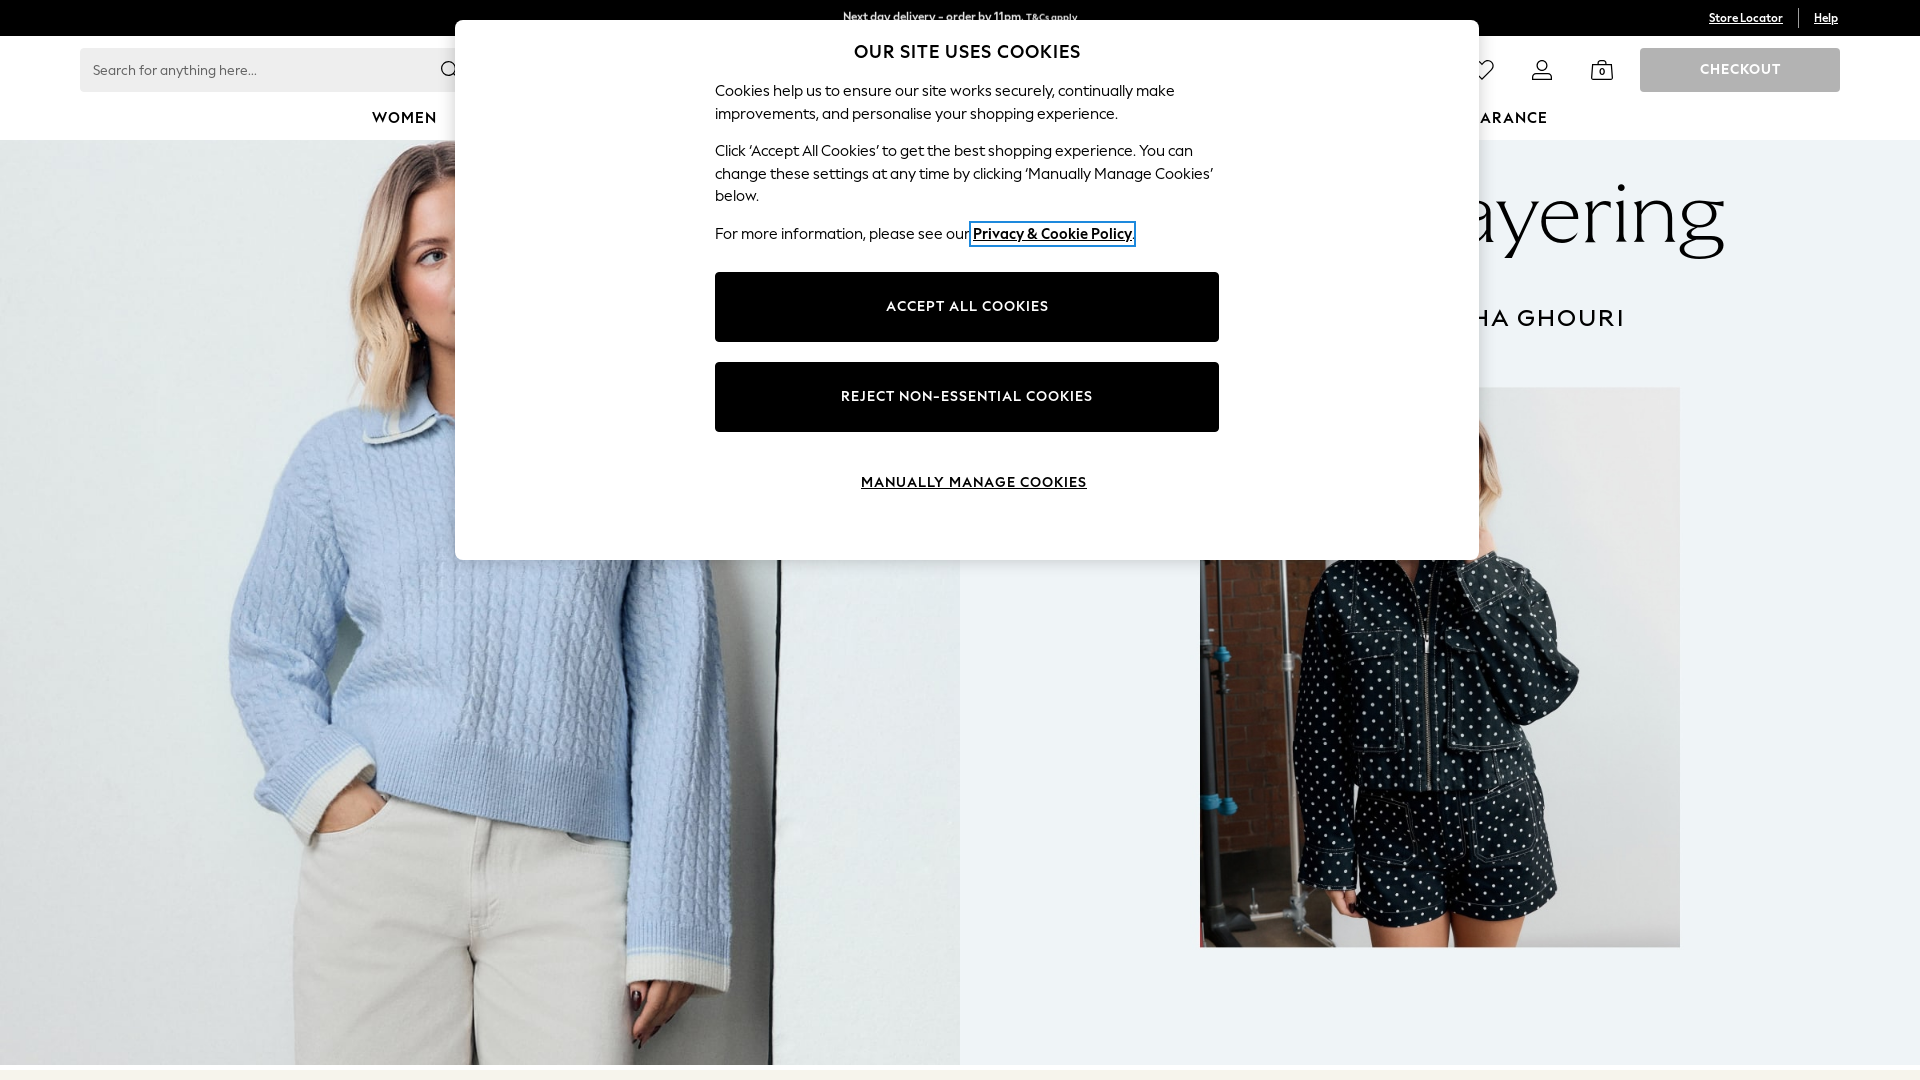